Tests browser window handling by clicking a button that opens a new tab, switching to it to verify content, then switching back to the parent window

Starting URL: https://demoqa.com/browser-windows

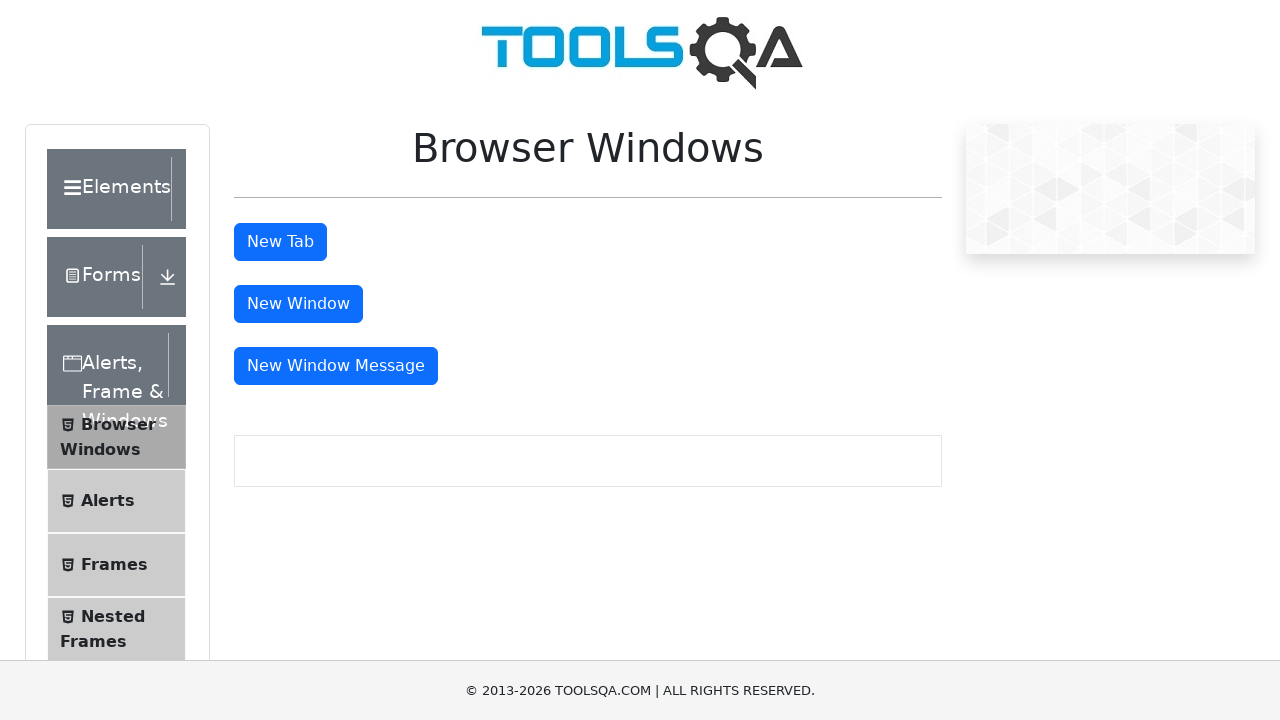

Clicked 'New Tab' button to open a new tab at (280, 242) on button#tabButton
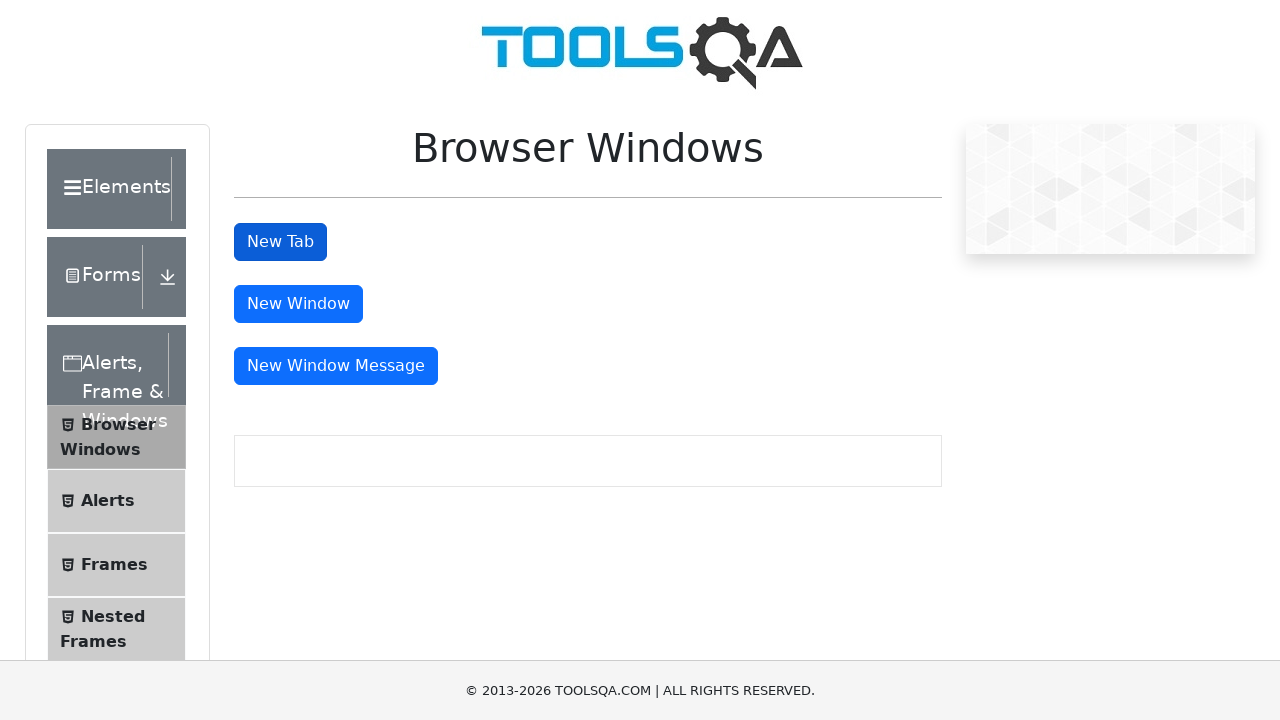

New tab opened and captured
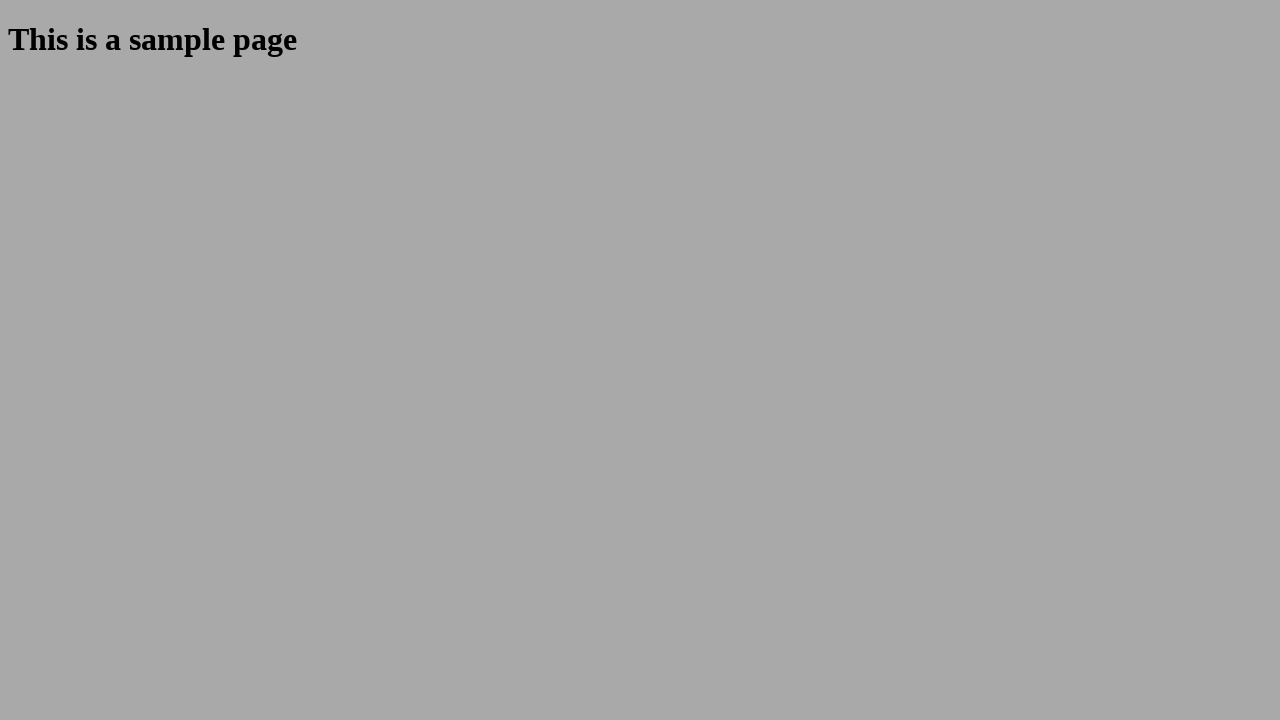

Retrieved heading text from new tab: 'This is a sample page'
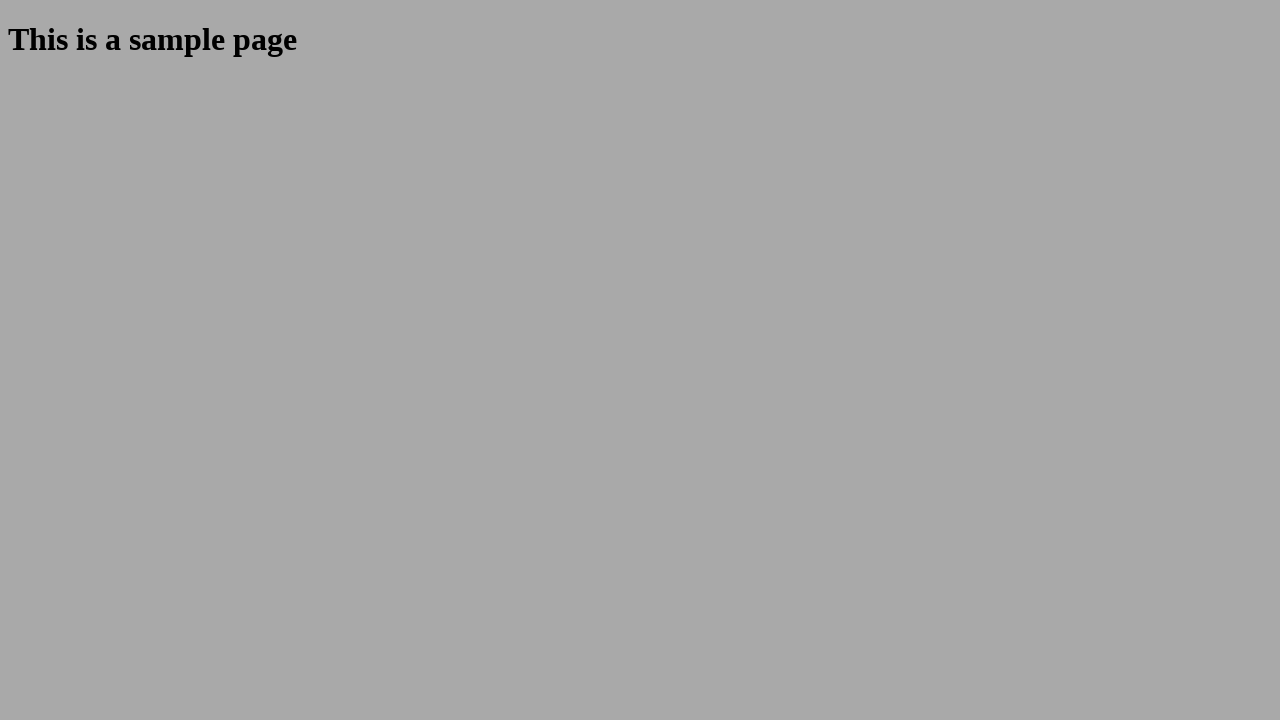

Printed heading text to console
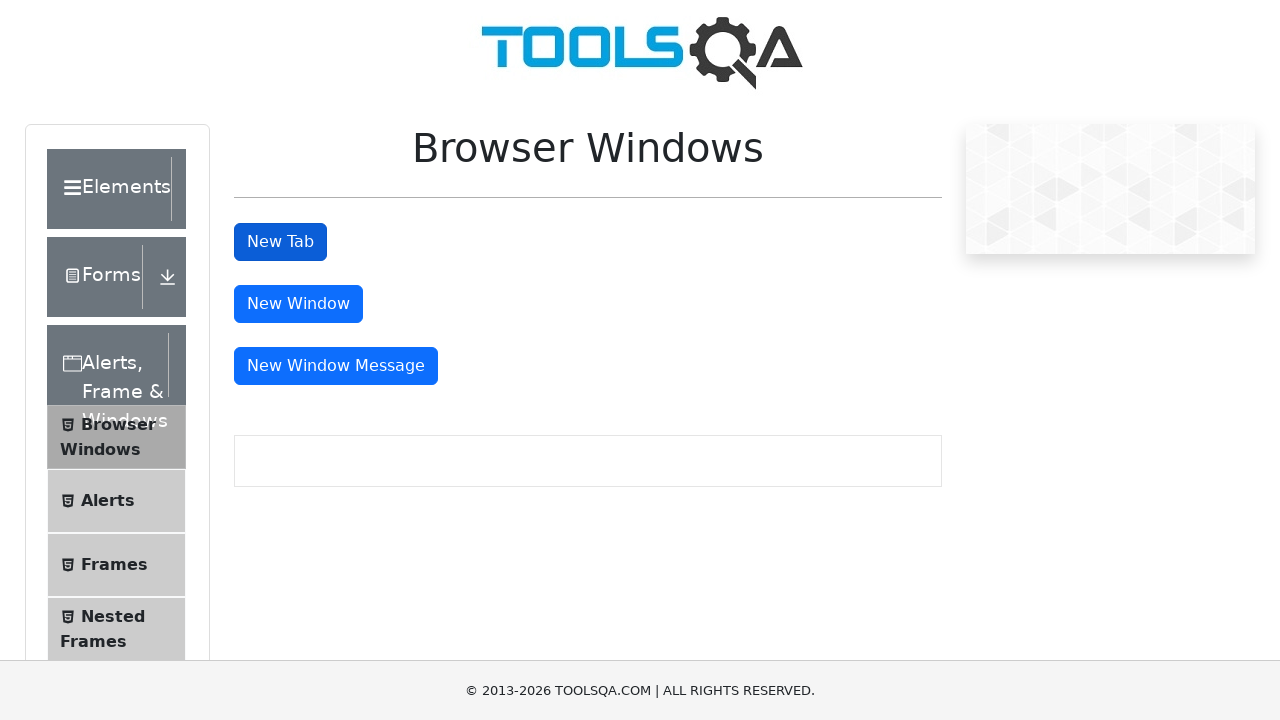

Closed new tab and switched back to parent window
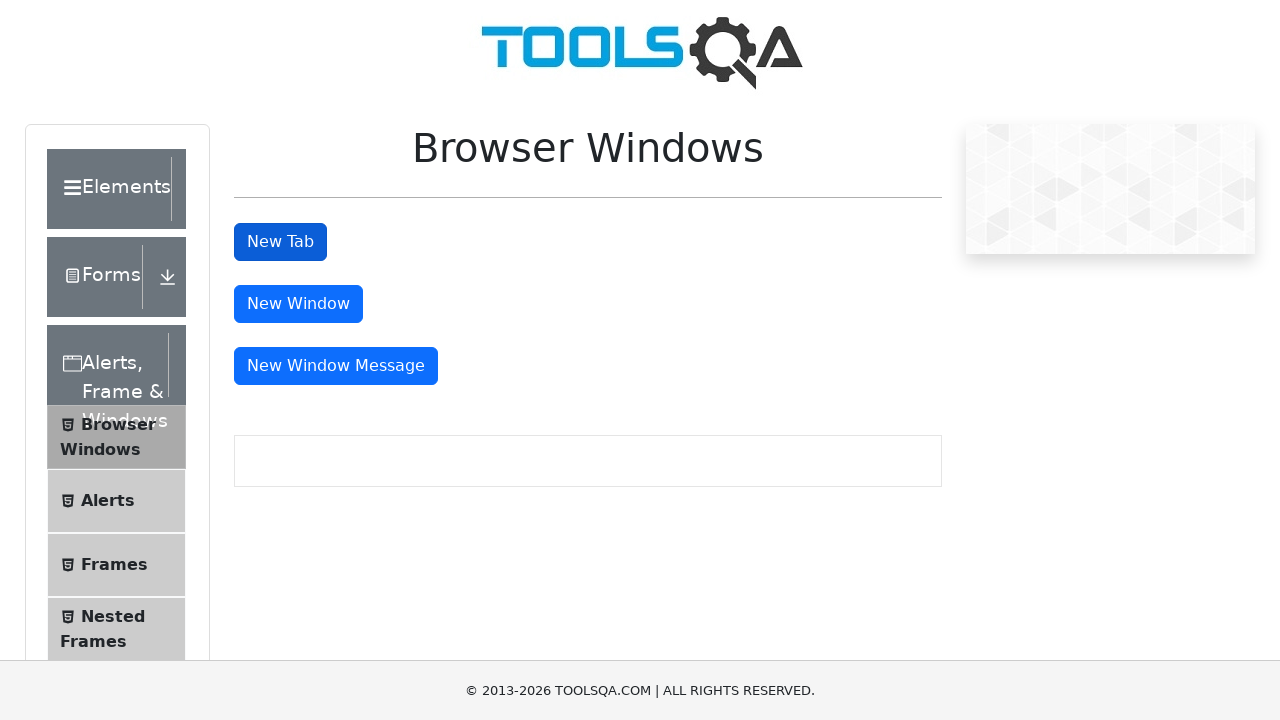

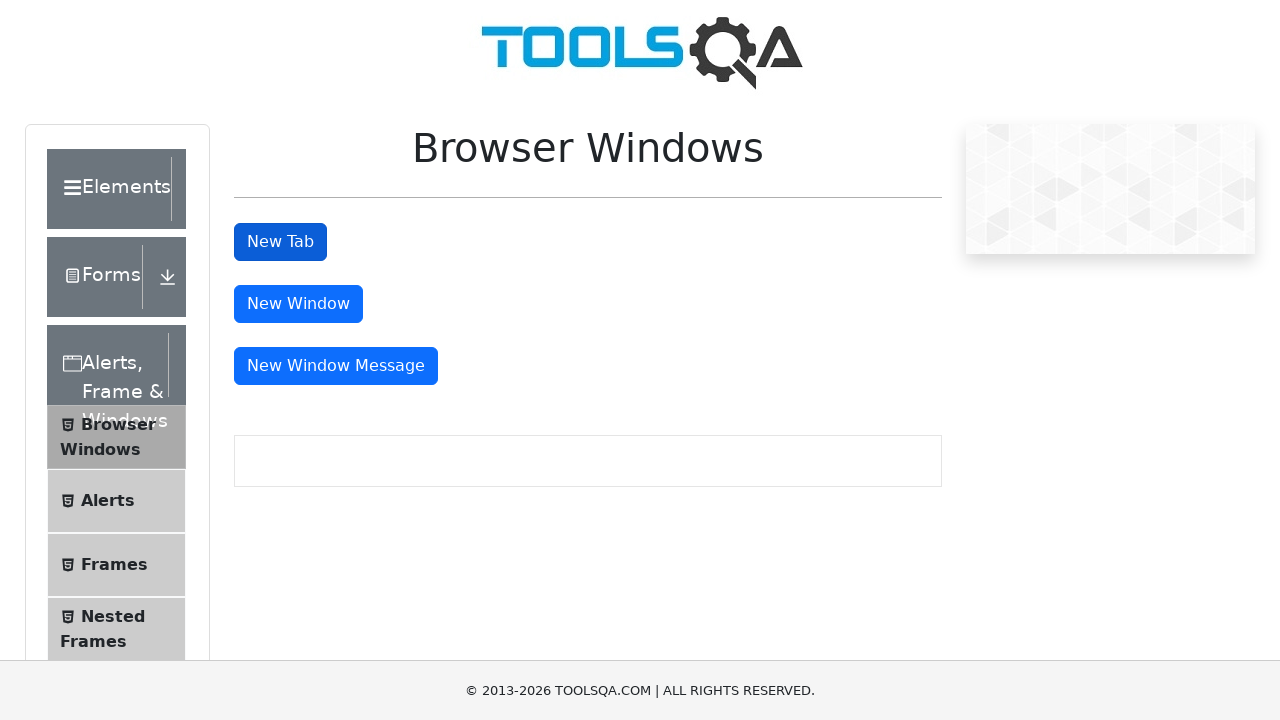